Solves a mathematical puzzle by extracting a value from an image element's attribute, calculating a mathematical function, and submitting the result along with checkbox and radio button selections

Starting URL: http://suninjuly.github.io/get_attribute.html

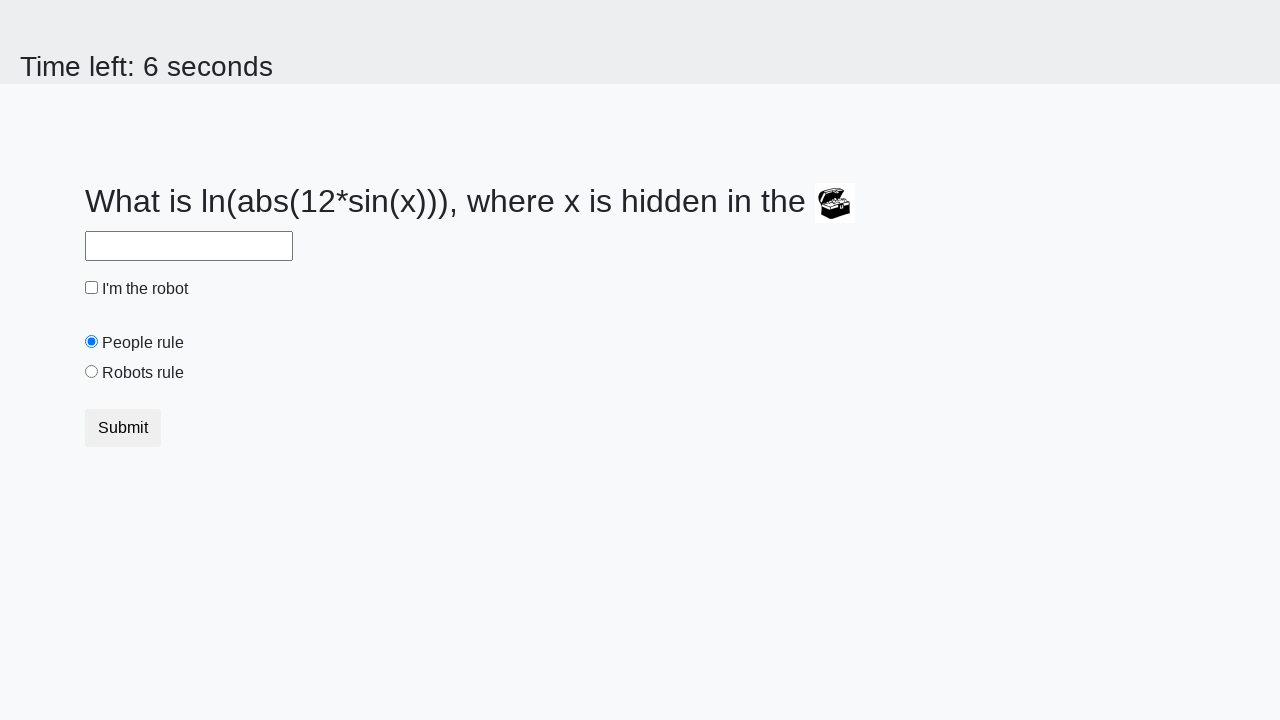

Located treasure chest image element
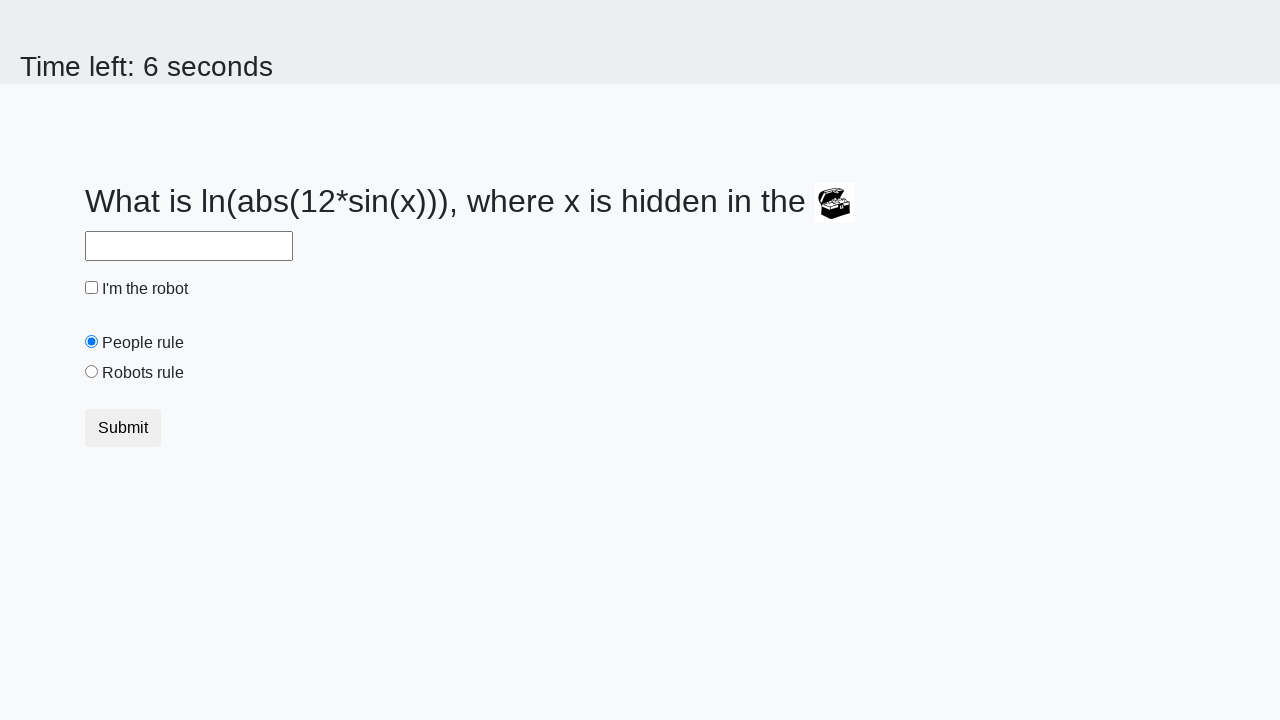

Extracted valuex attribute from treasure element: 405
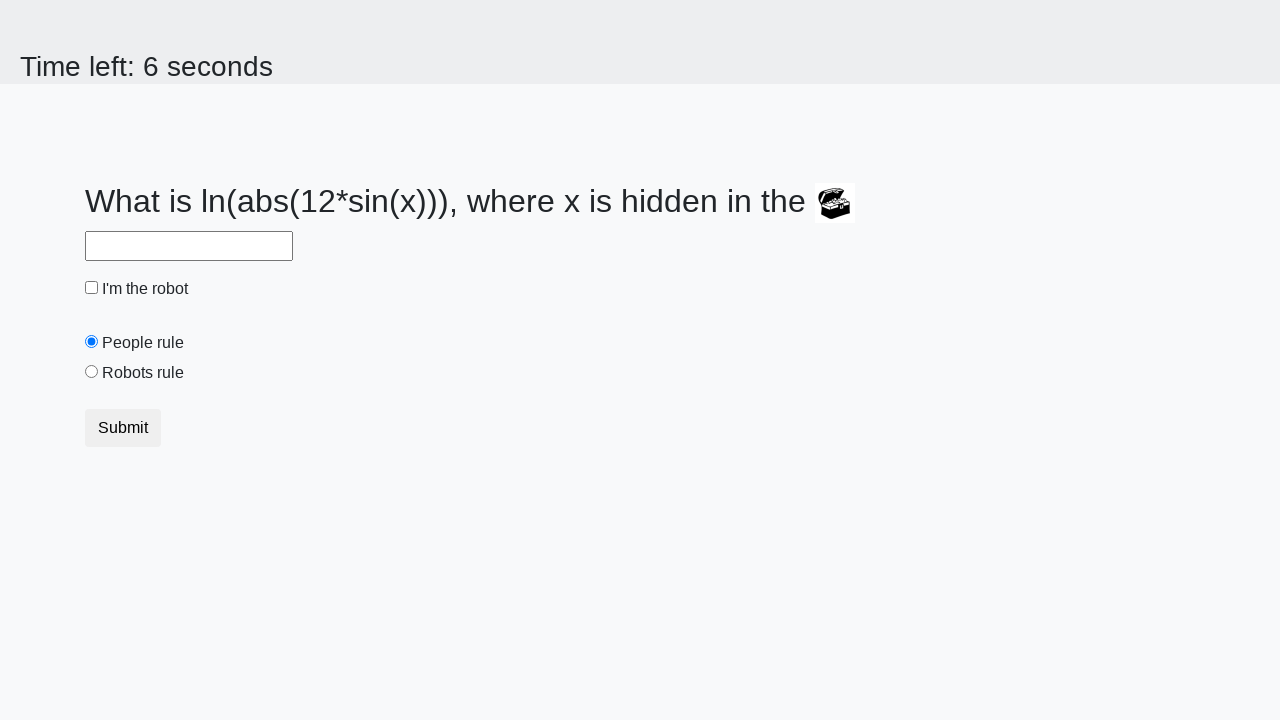

Calculated mathematical result: 1.1468147194238179
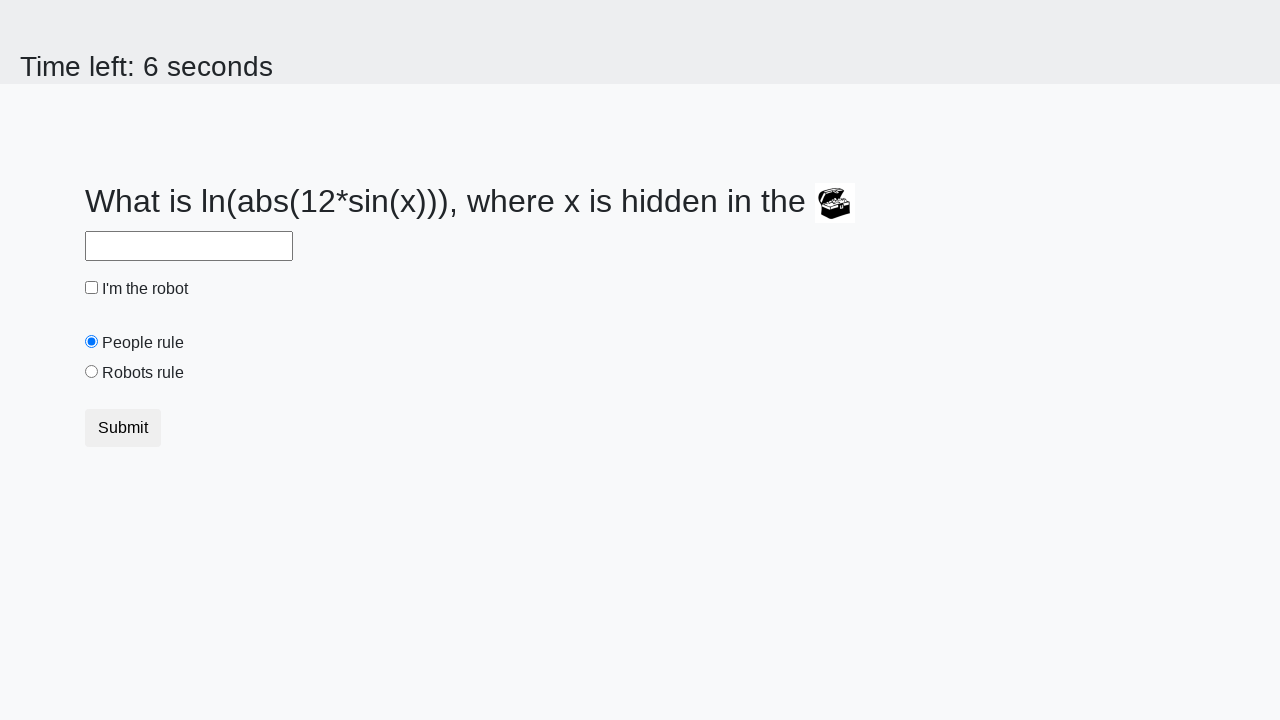

Filled answer field with calculated value: 1.1468147194238179 on #answer
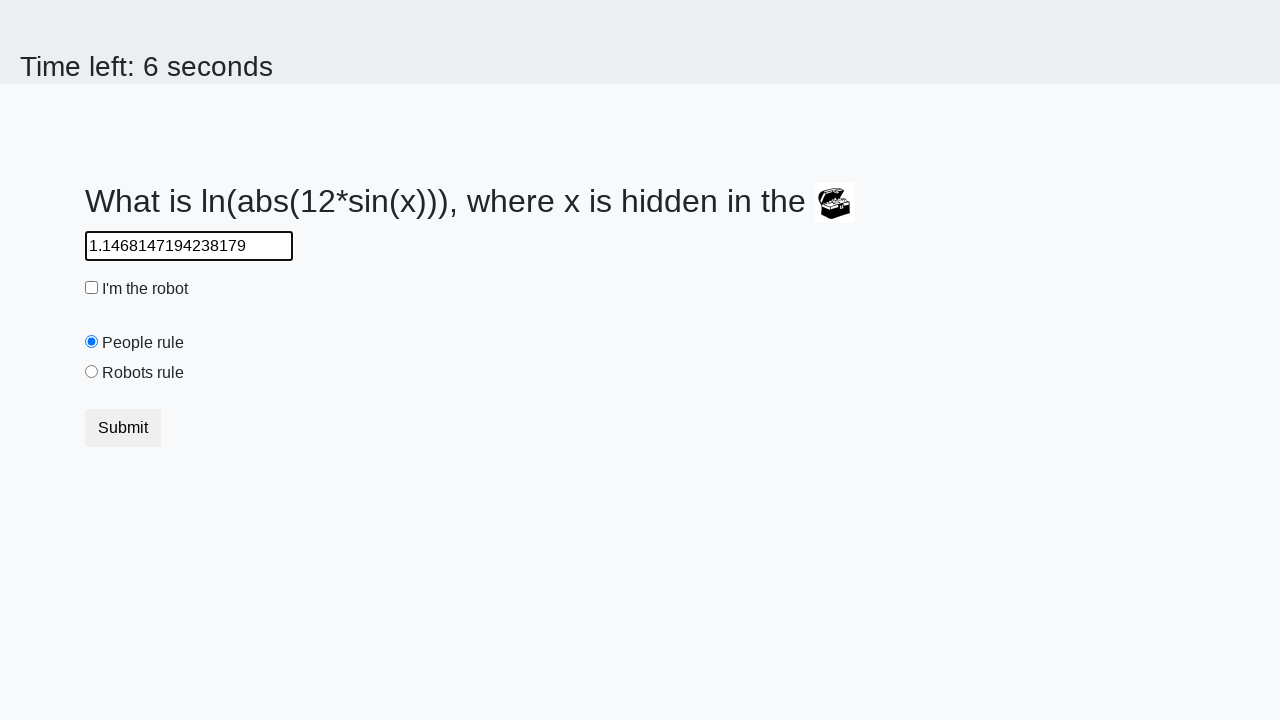

Checked the 'I'm the robot' checkbox at (92, 288) on #robotCheckbox
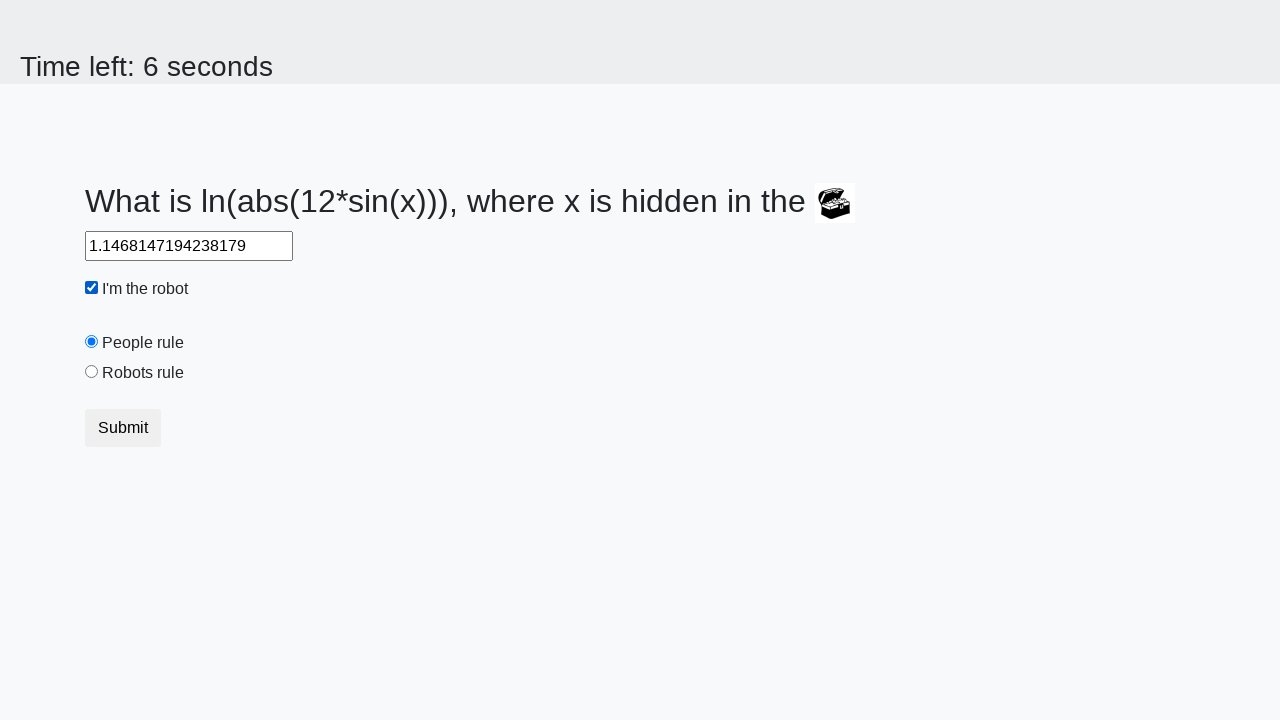

Selected 'Robots rule!' radio button at (92, 372) on #robotsRule
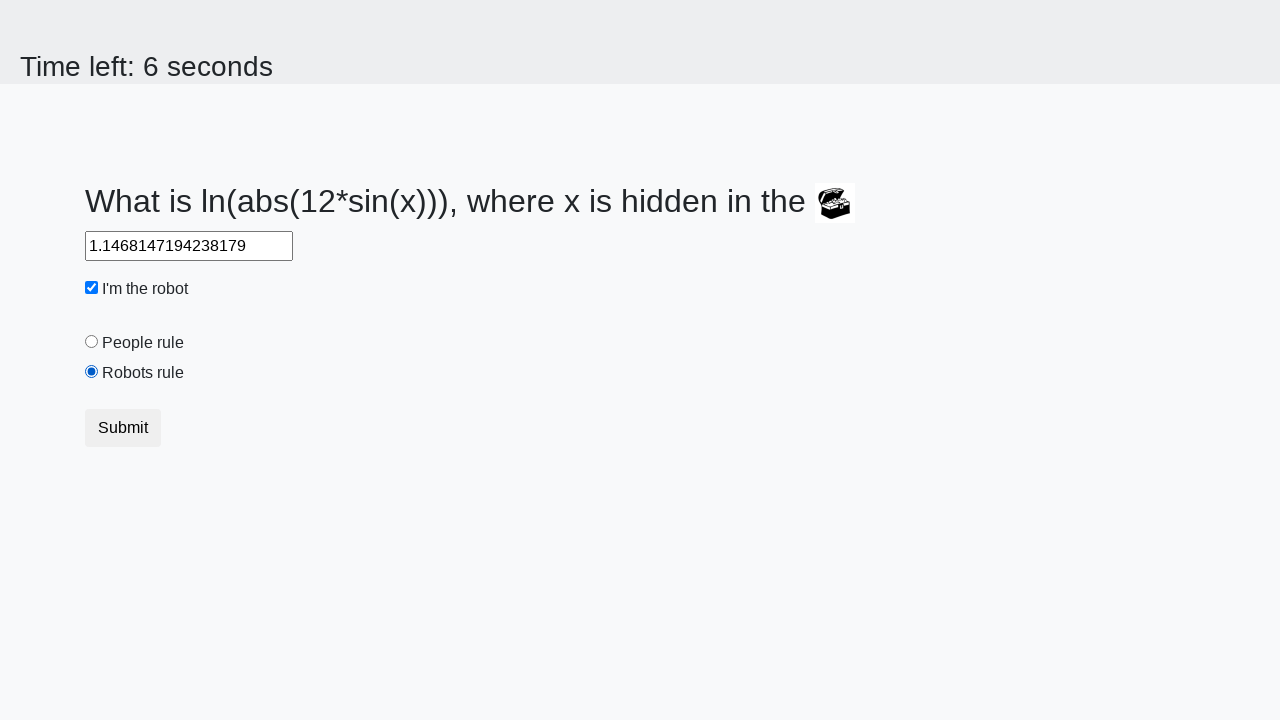

Clicked Submit button to submit the form at (123, 428) on button.btn
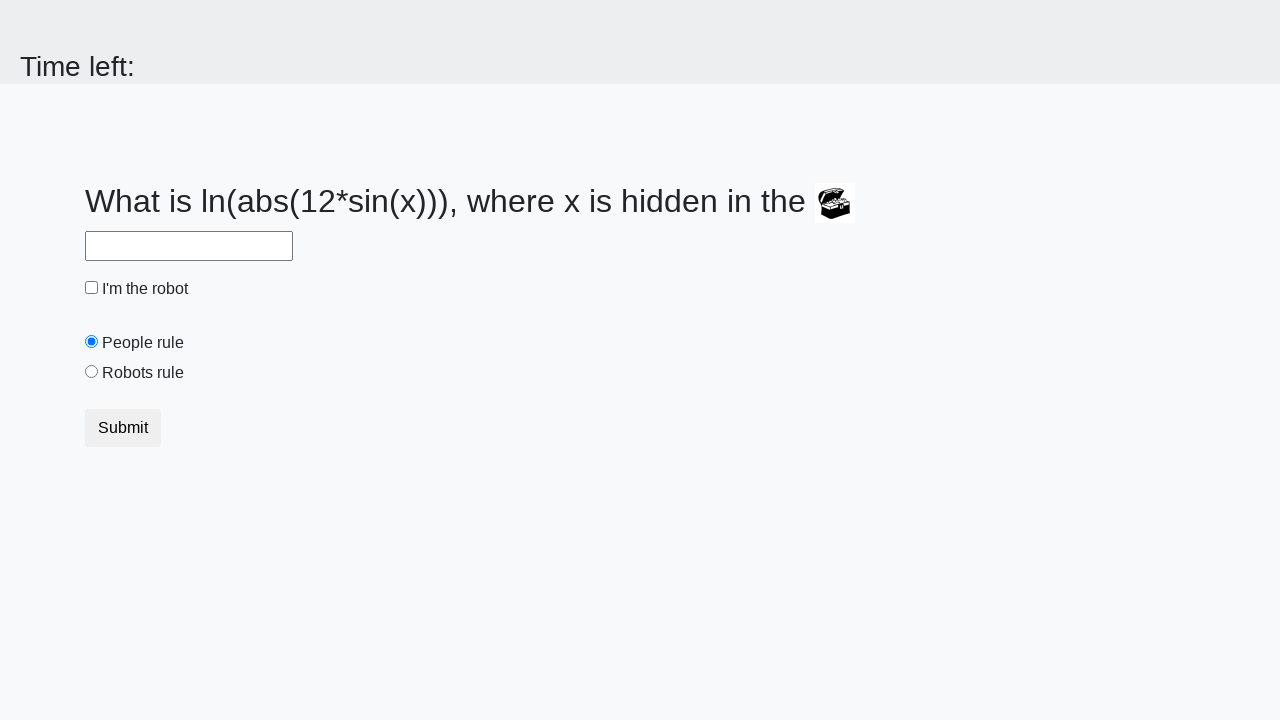

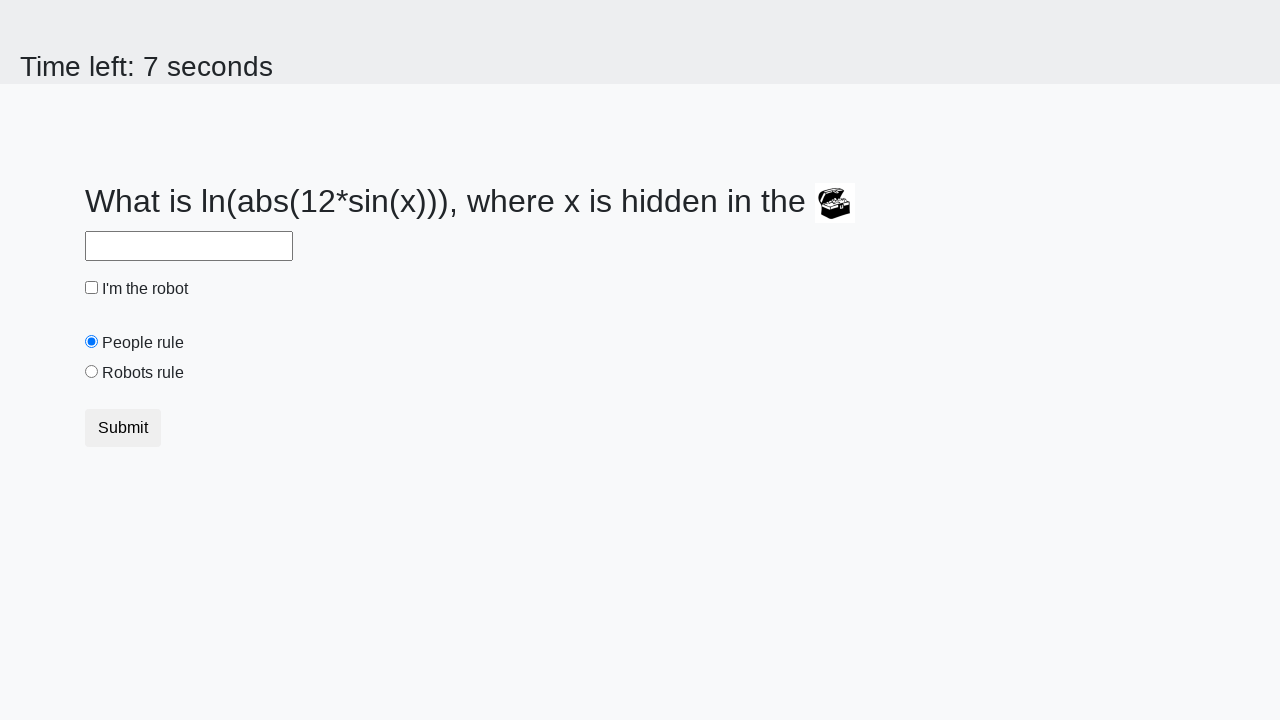